Navigates to Flipkart homepage and verifies that images are loaded on the page

Starting URL: https://www.flipkart.com

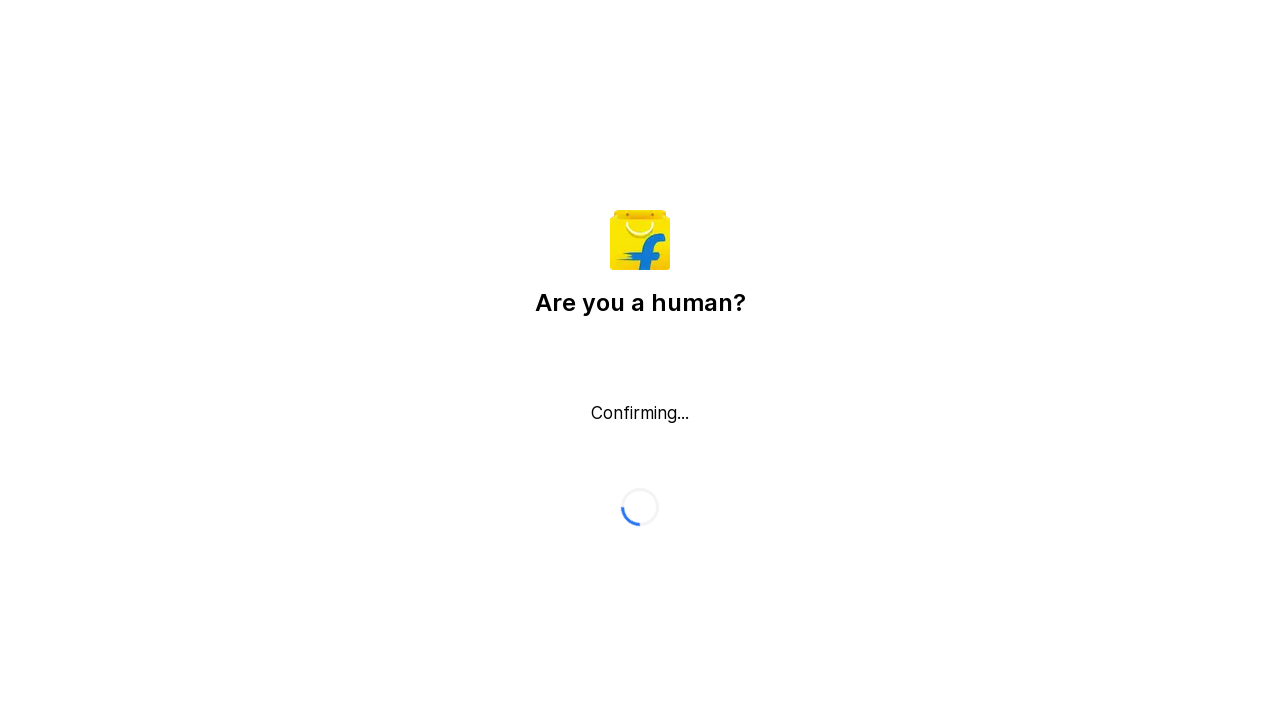

Waited for images to load on Flipkart homepage
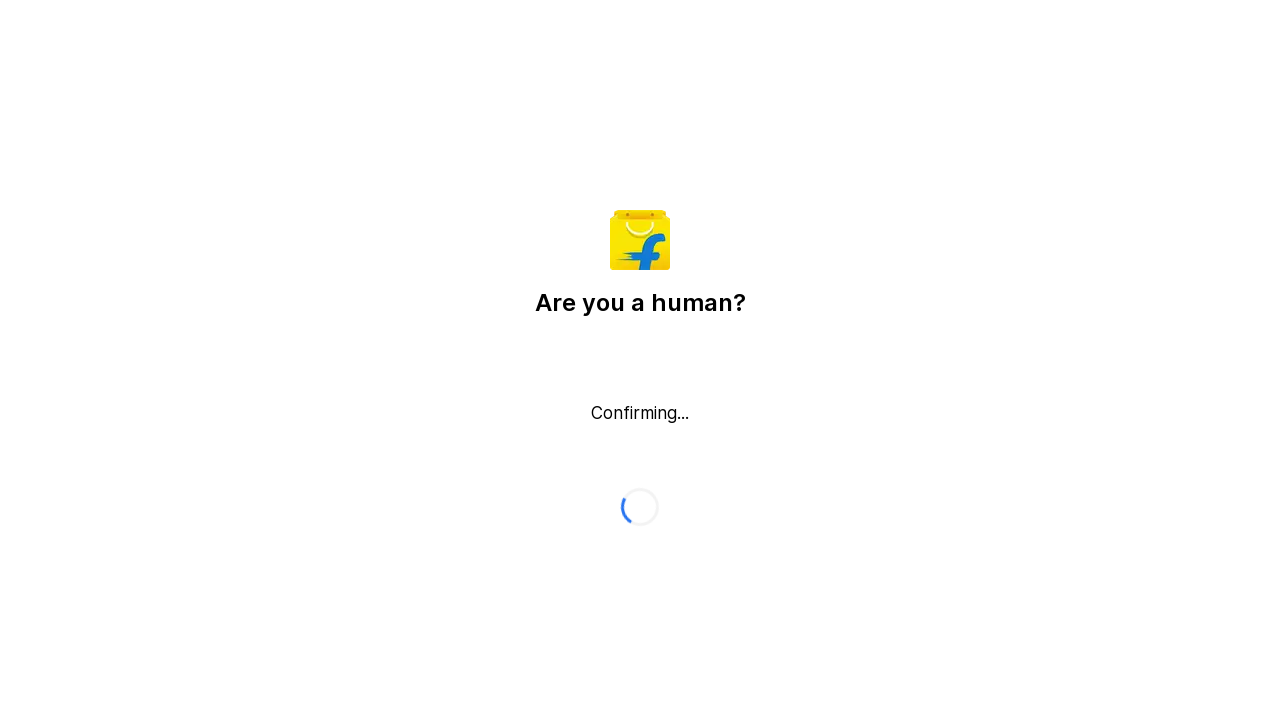

Located all image elements on the page
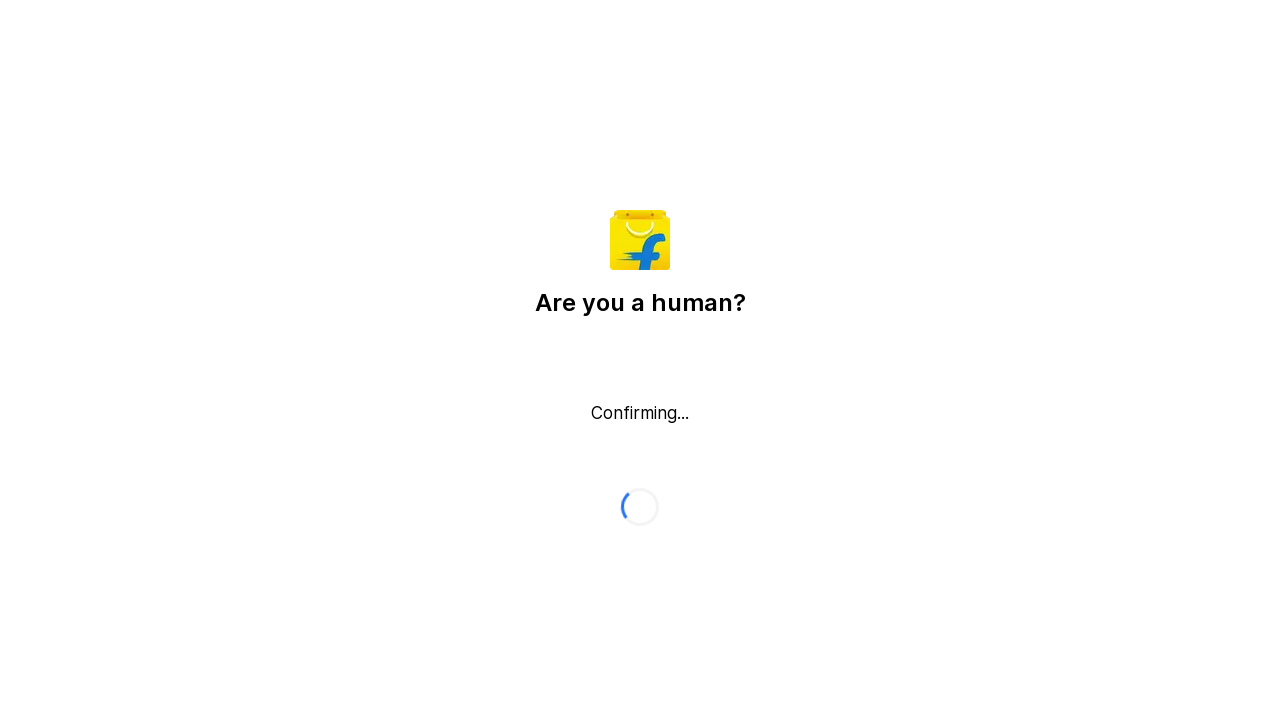

Verified that the first image is visible
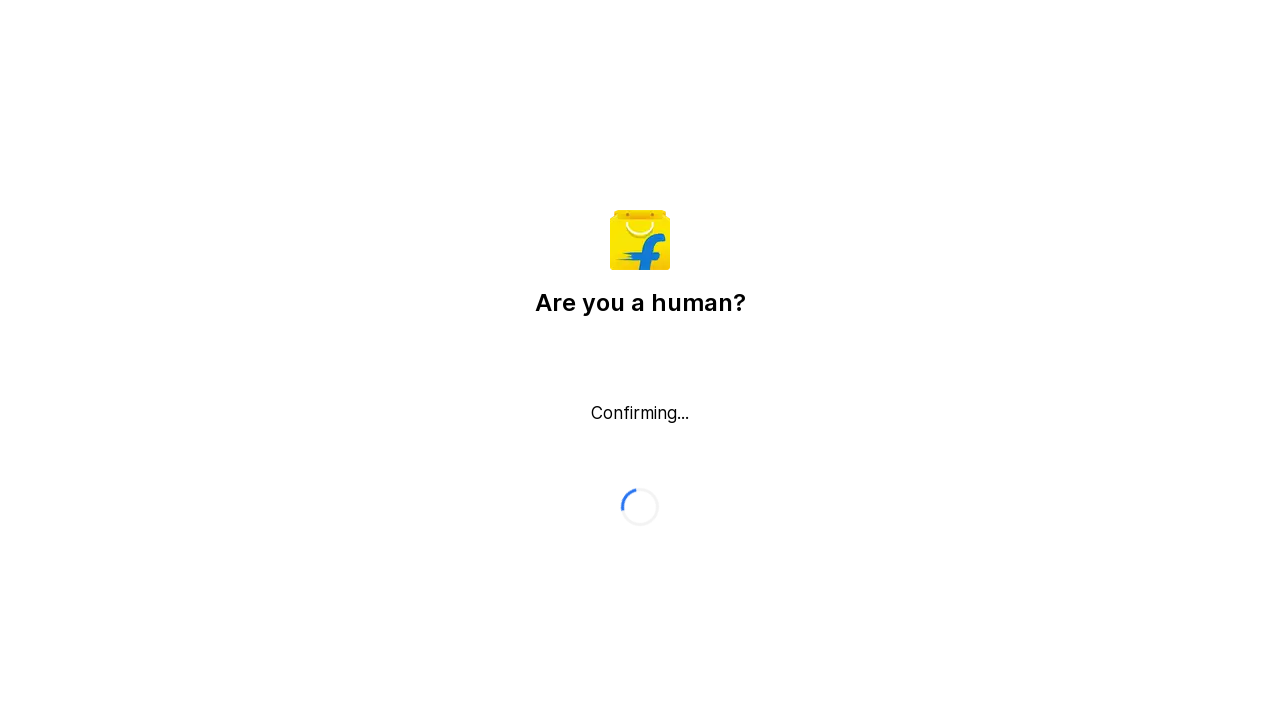

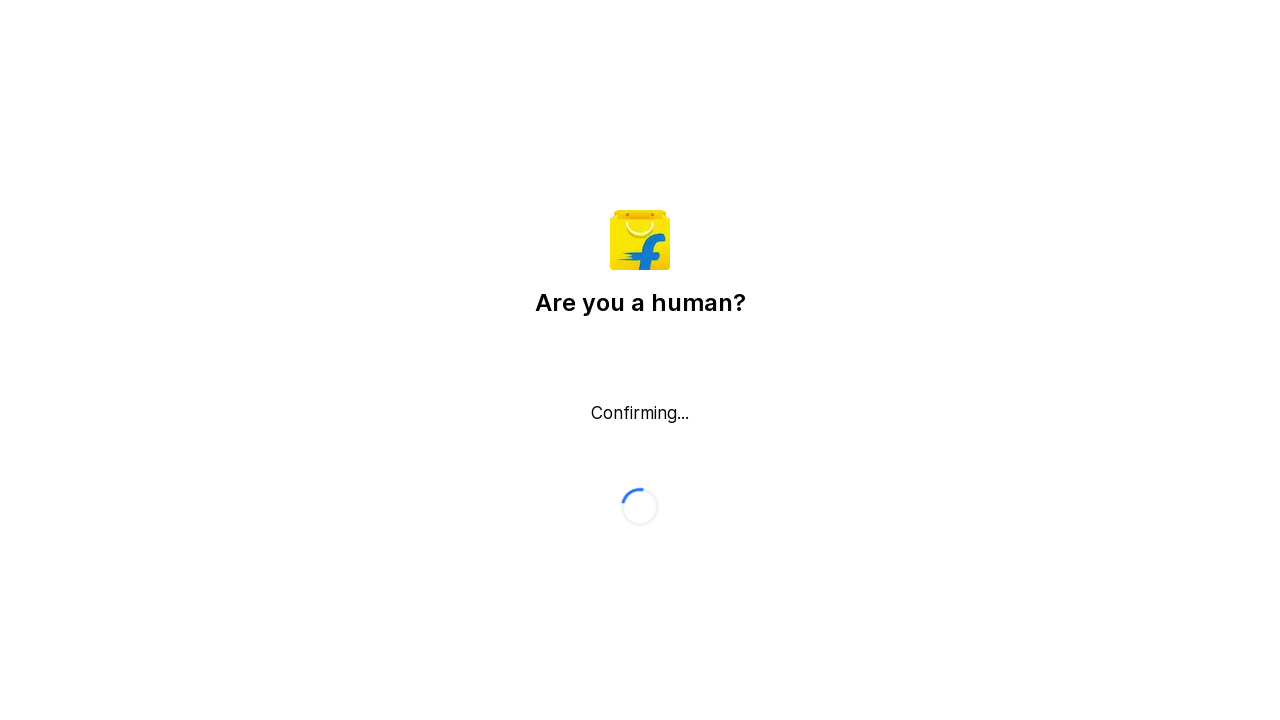